Tests checkbox functionality by ensuring all checkboxes on the page are checked (selected state)

Starting URL: https://the-internet.herokuapp.com/checkboxes

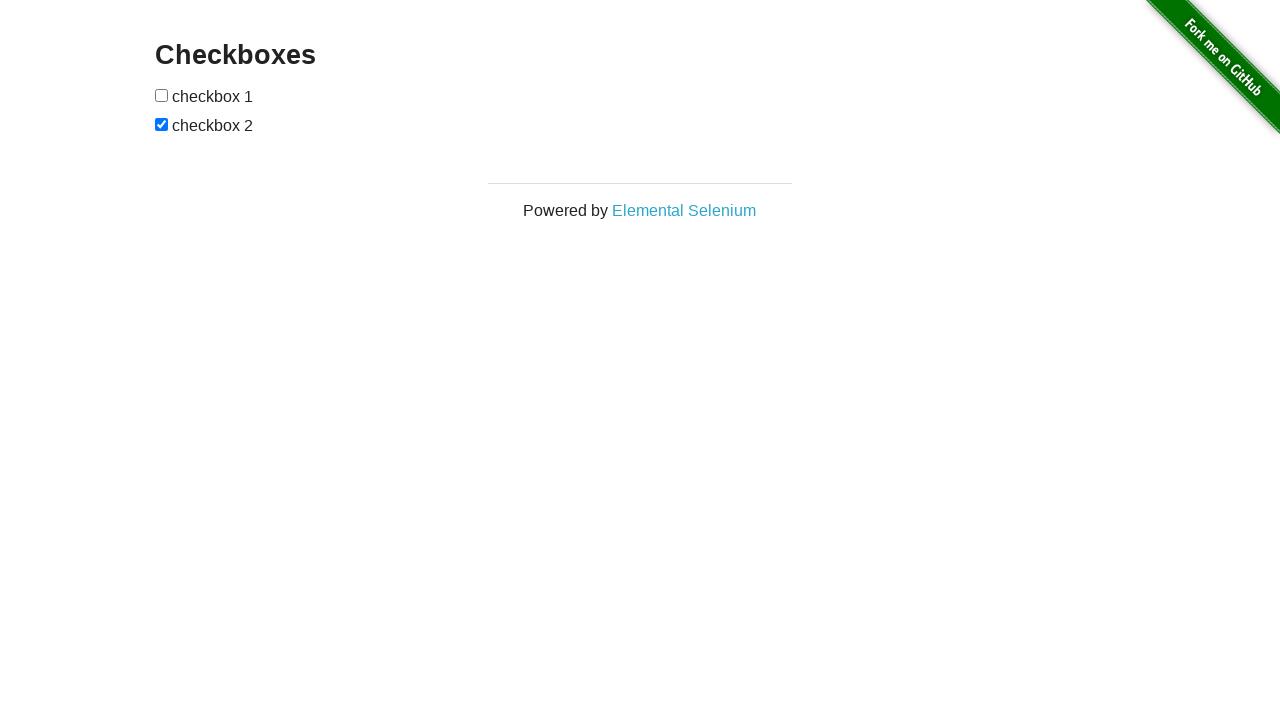

Navigated to checkboxes page
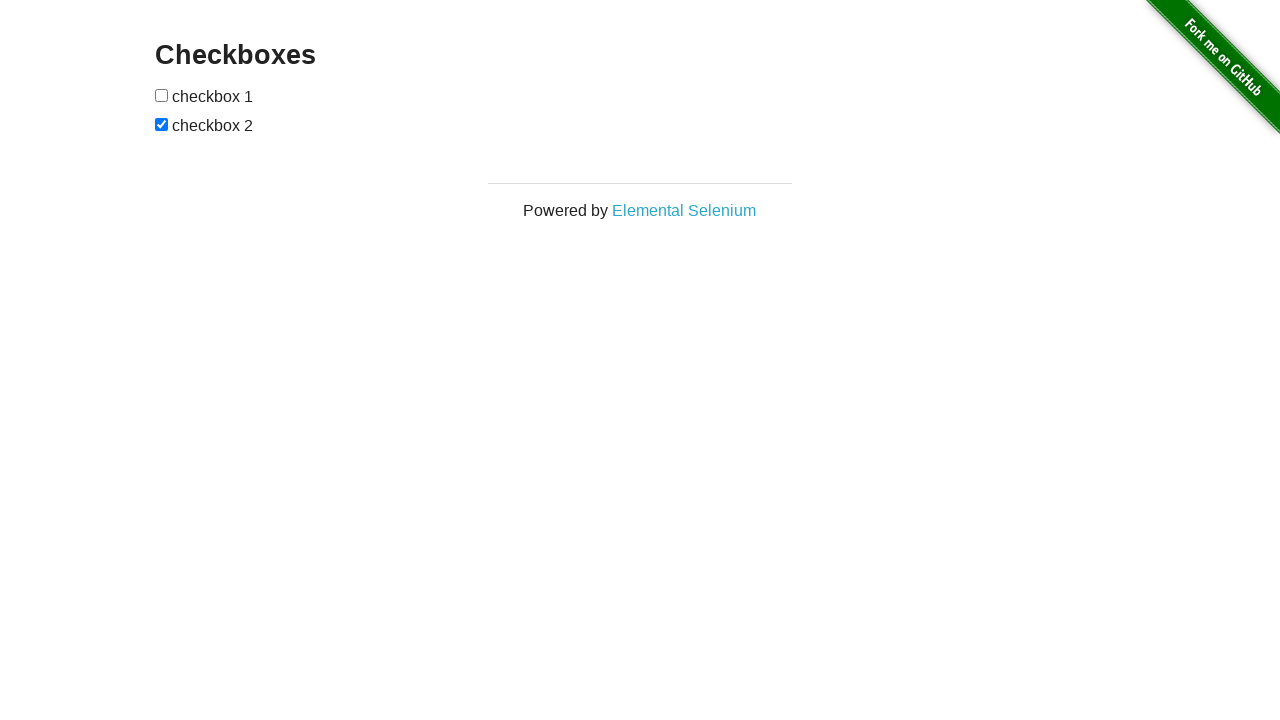

Located all checkboxes on the page
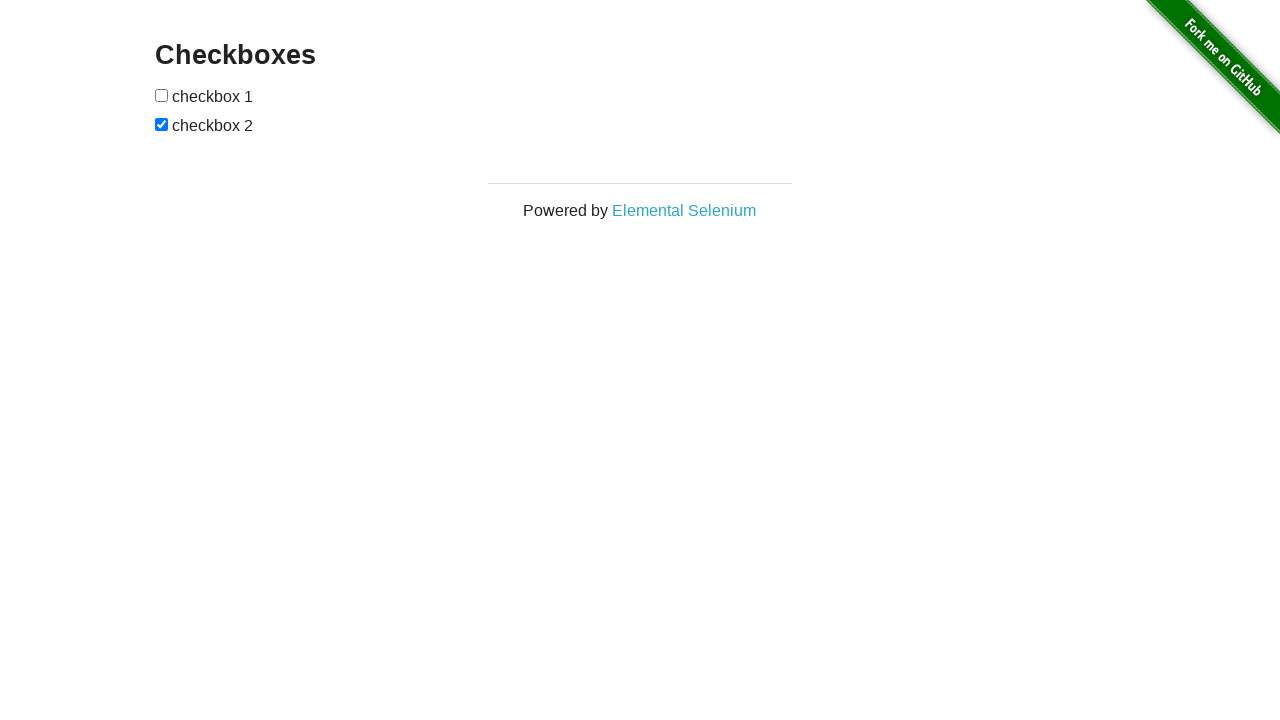

Clicked unchecked checkbox to select it at (162, 95) on input[type='checkbox'] >> nth=0
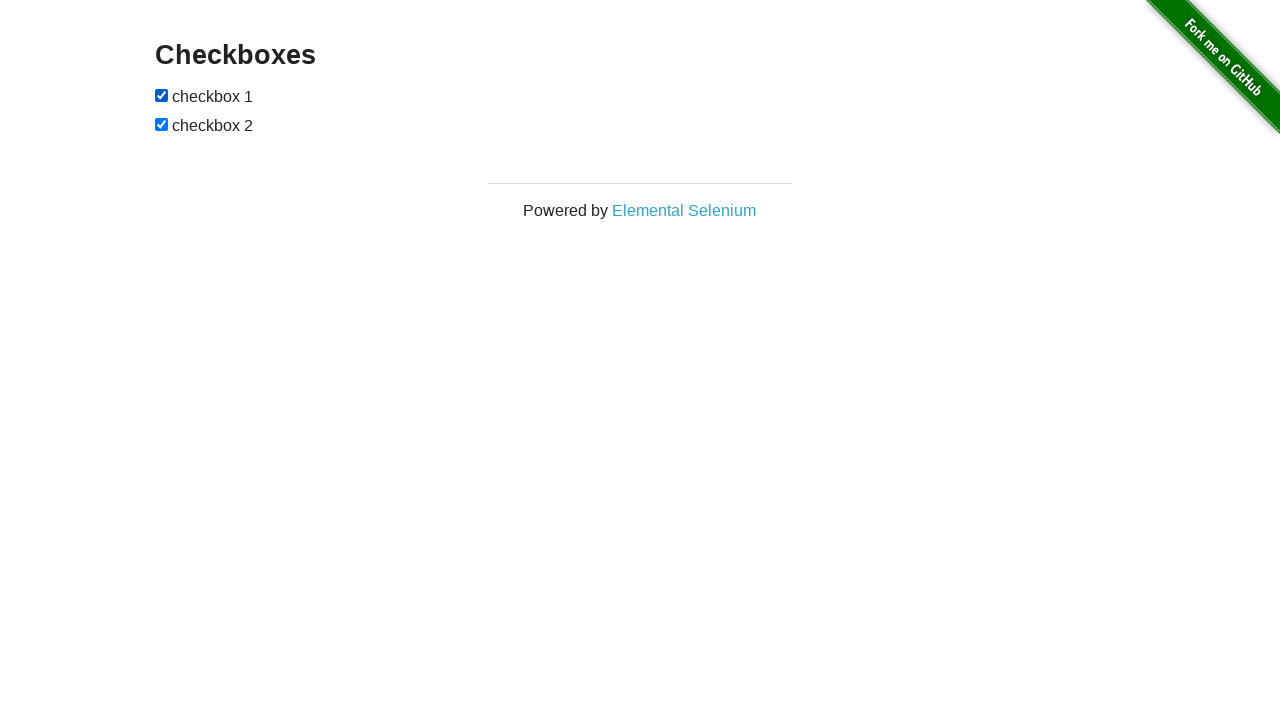

Verified that checkbox is checked
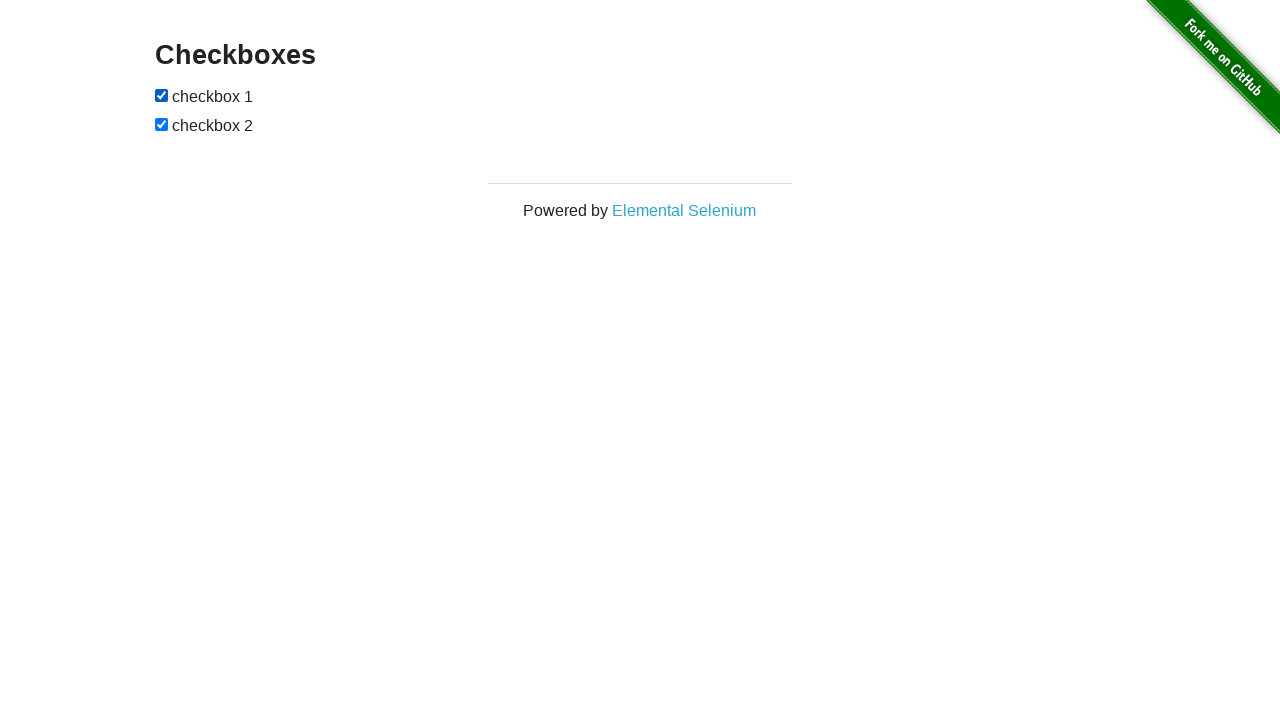

Verified that checkbox is checked
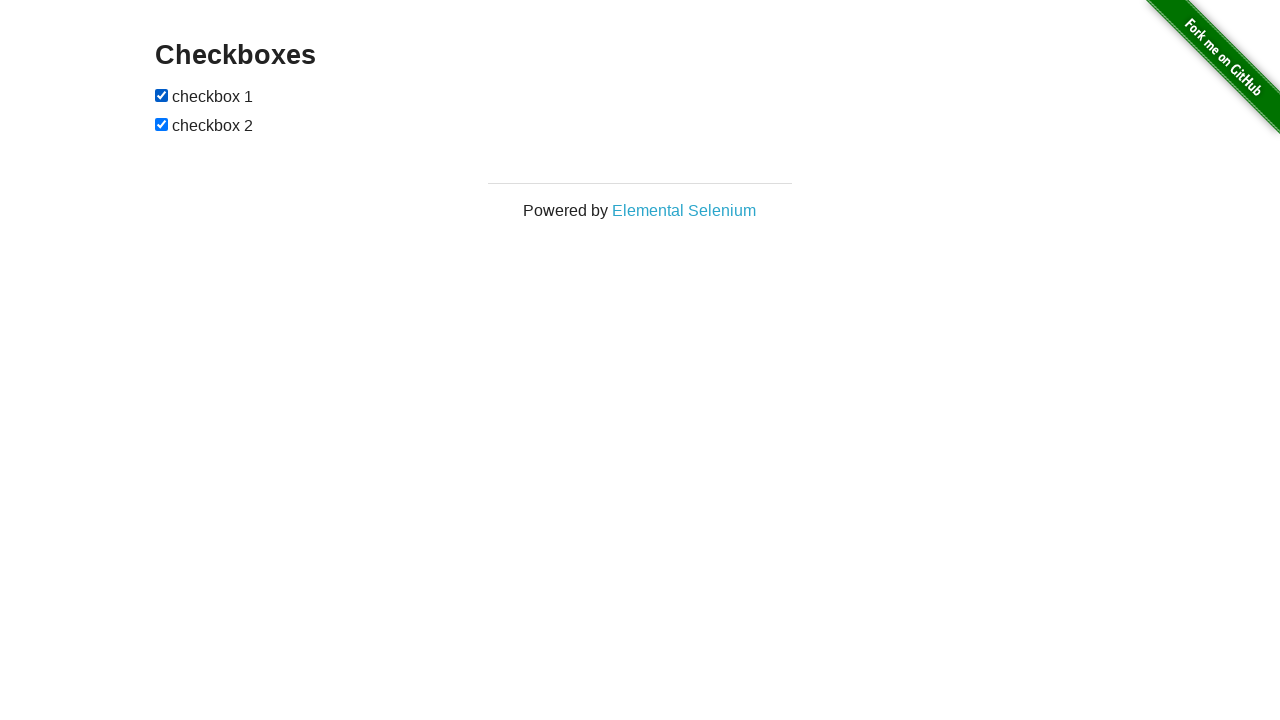

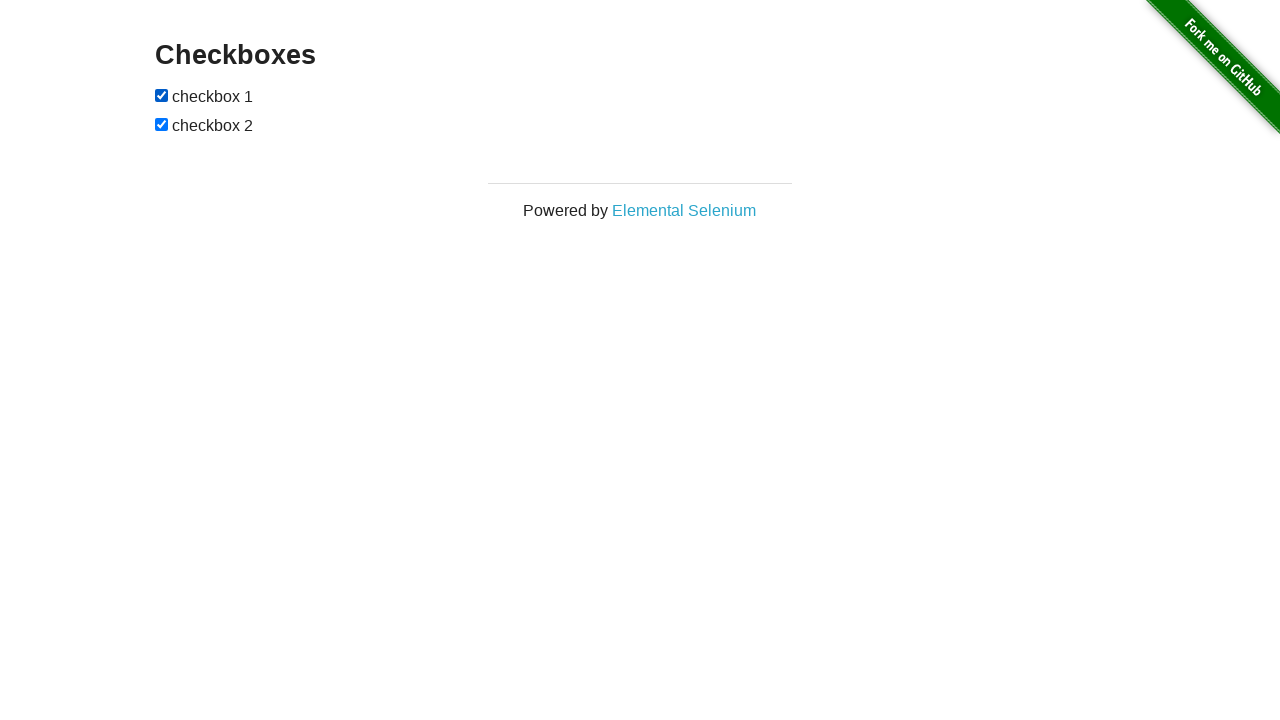